Tests editing a todo item by double-clicking, filling new text, and pressing Enter

Starting URL: https://demo.playwright.dev/todomvc

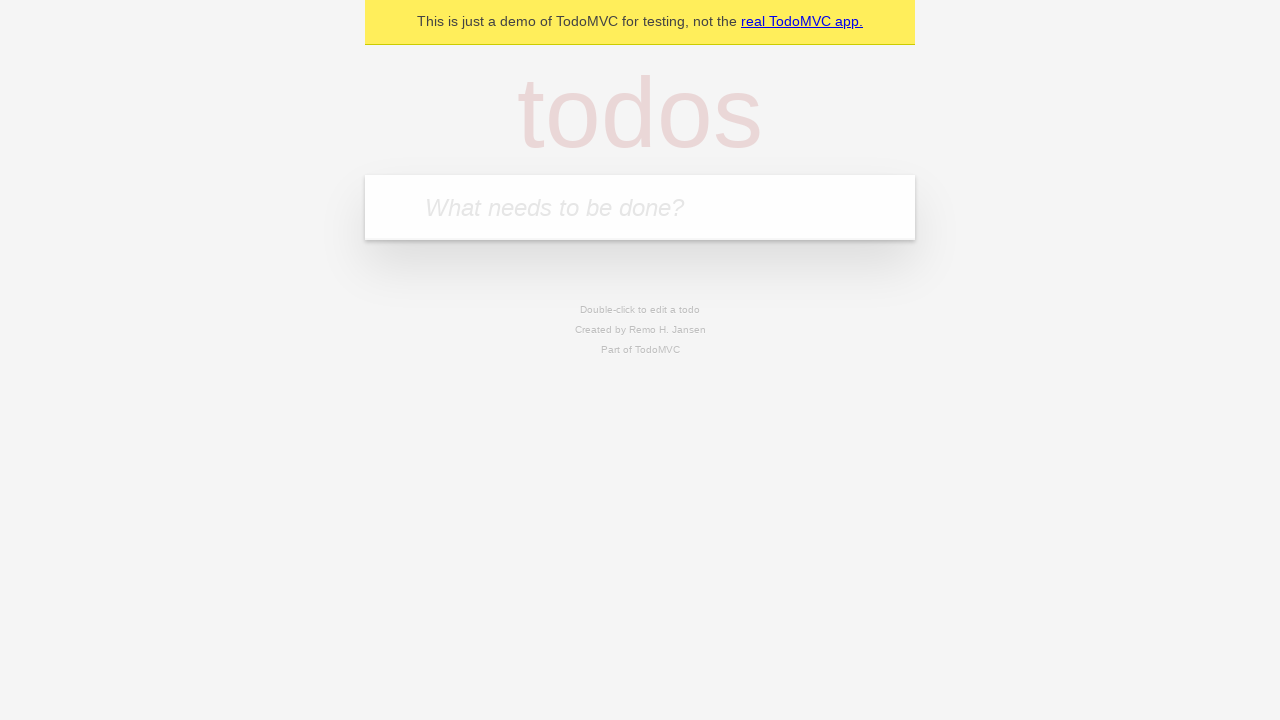

Filled todo input with 'buy some cheese' on internal:attr=[placeholder="What needs to be done?"i]
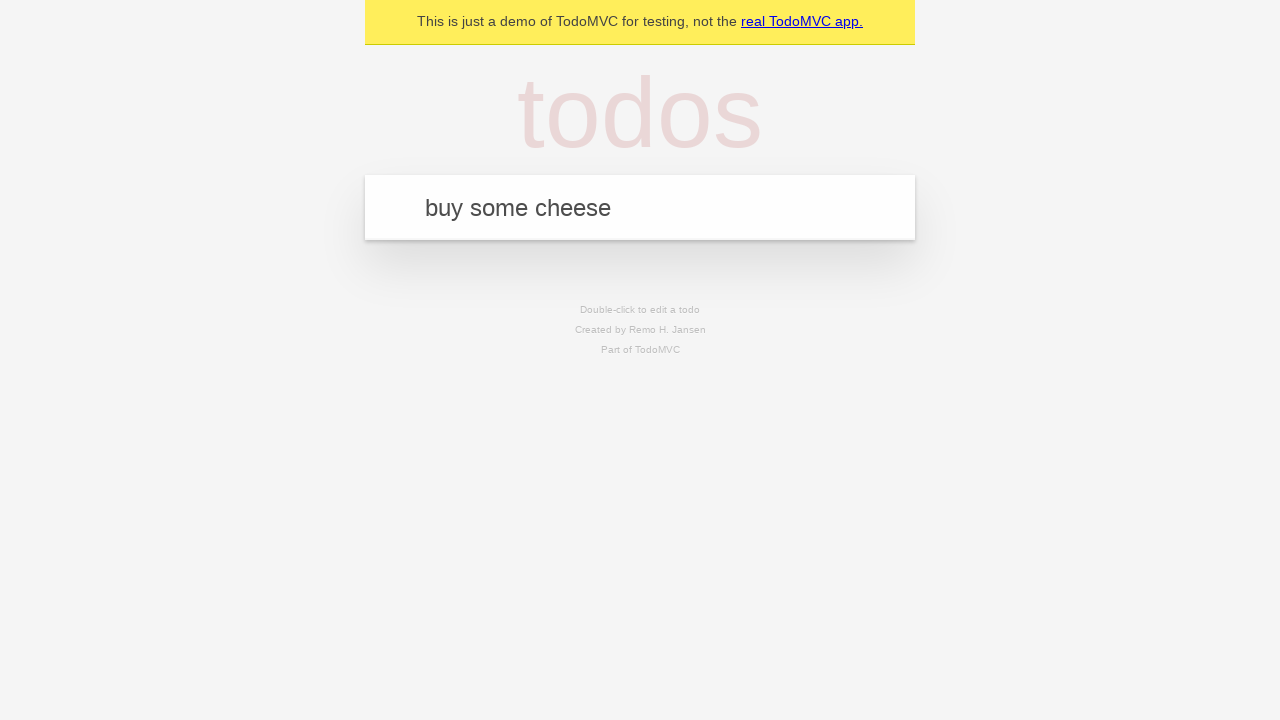

Pressed Enter to create first todo on internal:attr=[placeholder="What needs to be done?"i]
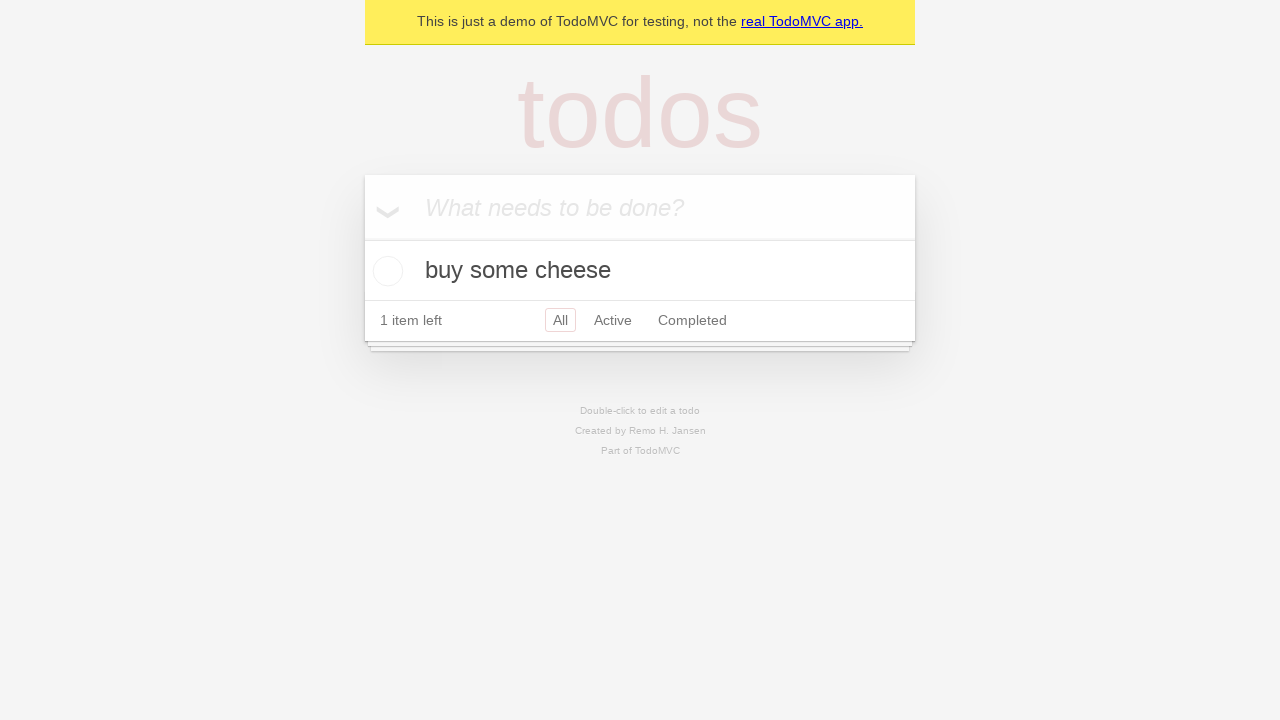

Filled todo input with 'feed the cat' on internal:attr=[placeholder="What needs to be done?"i]
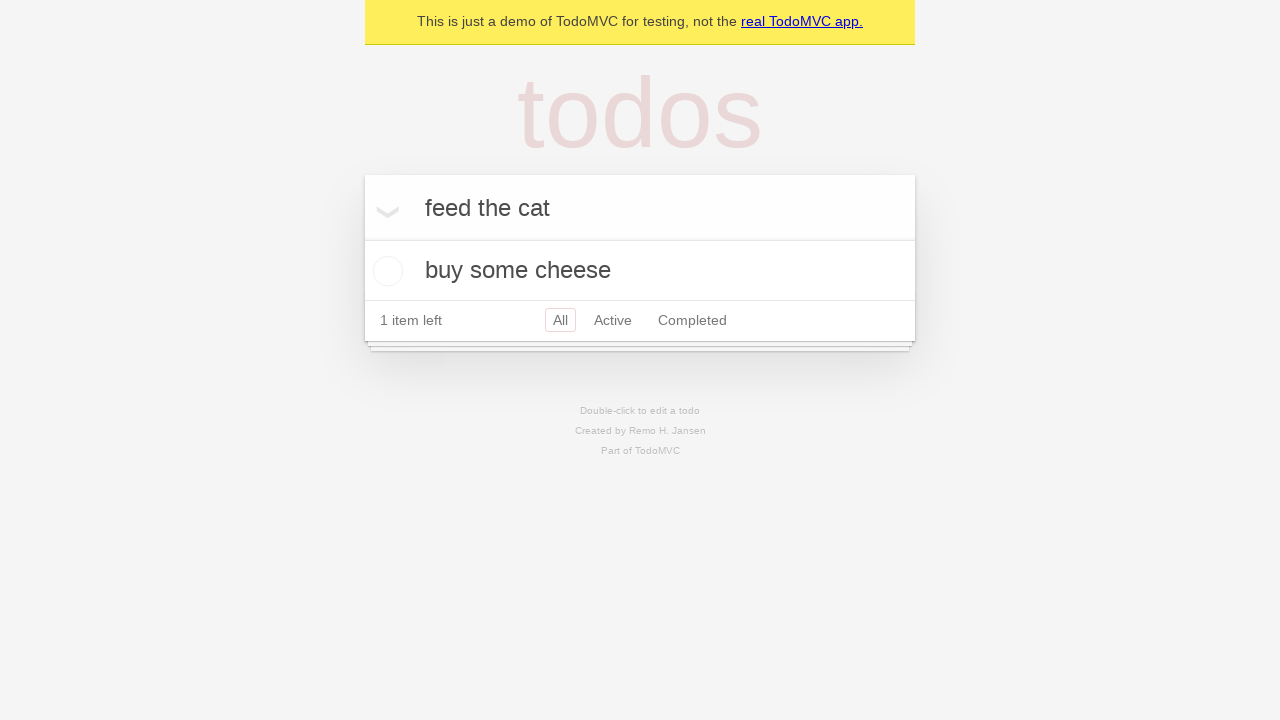

Pressed Enter to create second todo on internal:attr=[placeholder="What needs to be done?"i]
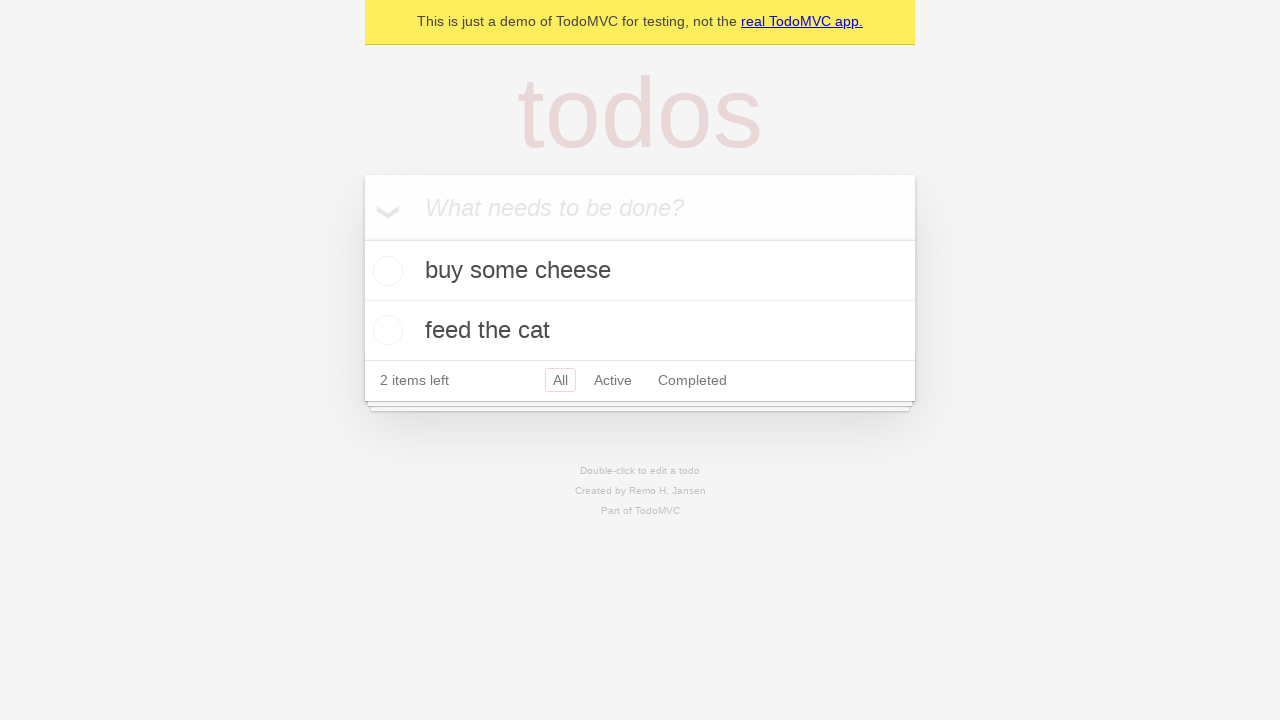

Filled todo input with 'book a doctors appointment' on internal:attr=[placeholder="What needs to be done?"i]
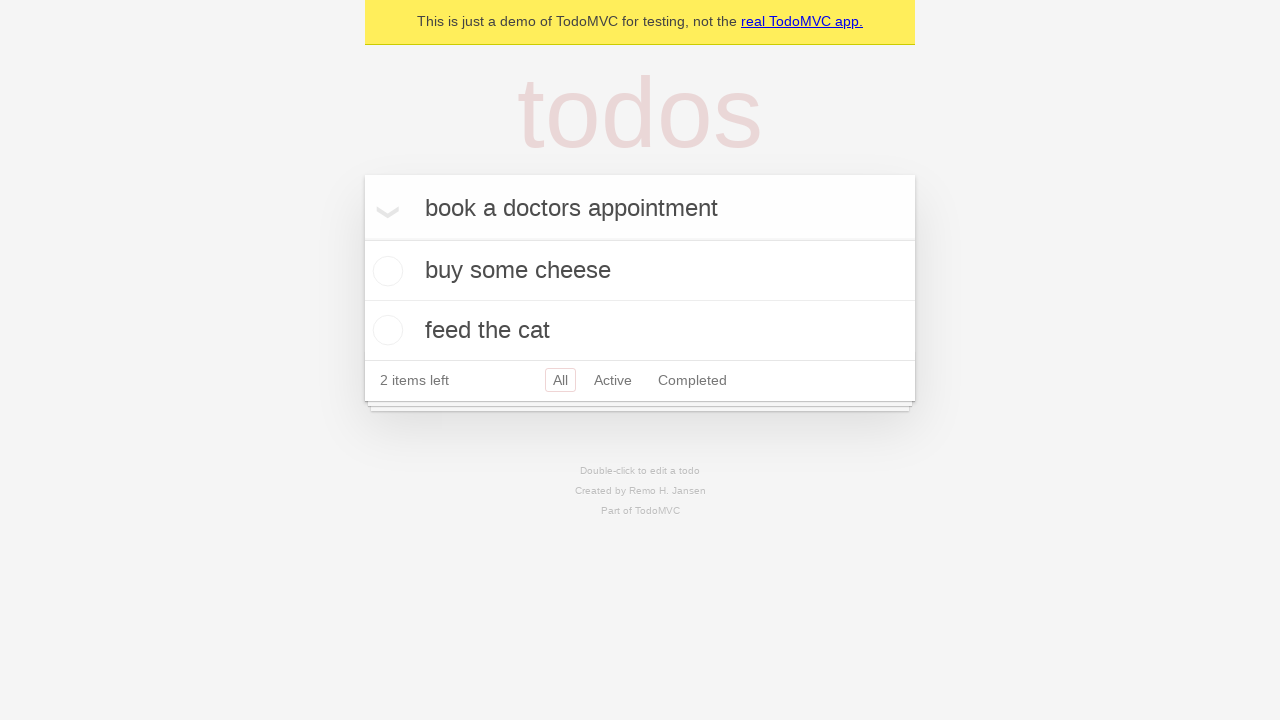

Pressed Enter to create third todo on internal:attr=[placeholder="What needs to be done?"i]
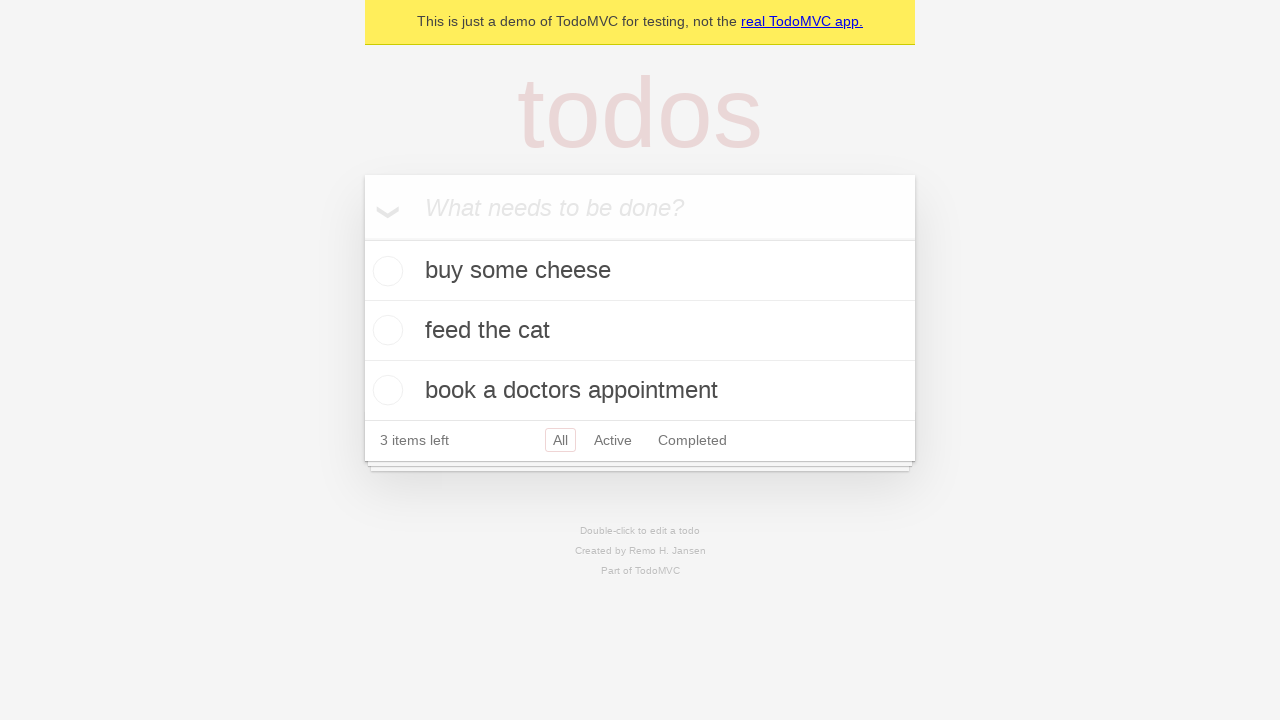

Double-clicked second todo item to enter edit mode at (640, 331) on .todo-list li >> nth=1
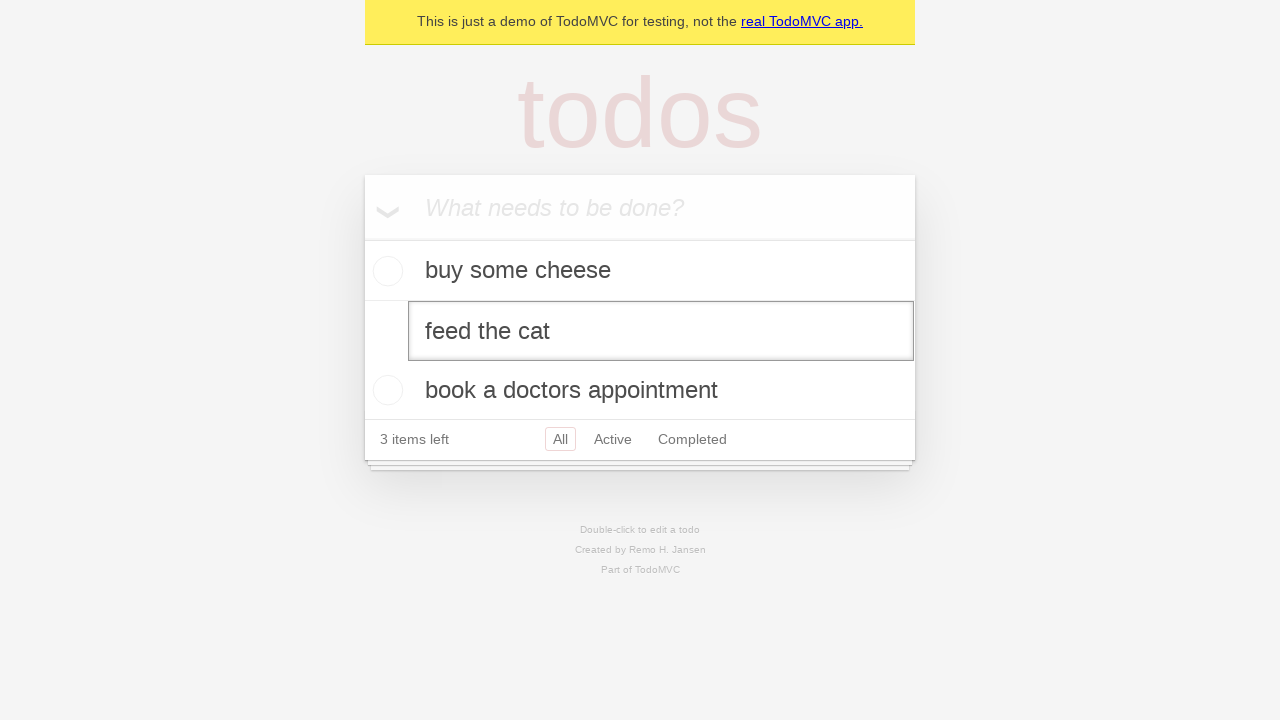

Filled edit field with new text 'buy some sausages' on .todo-list li >> nth=1 >> .edit
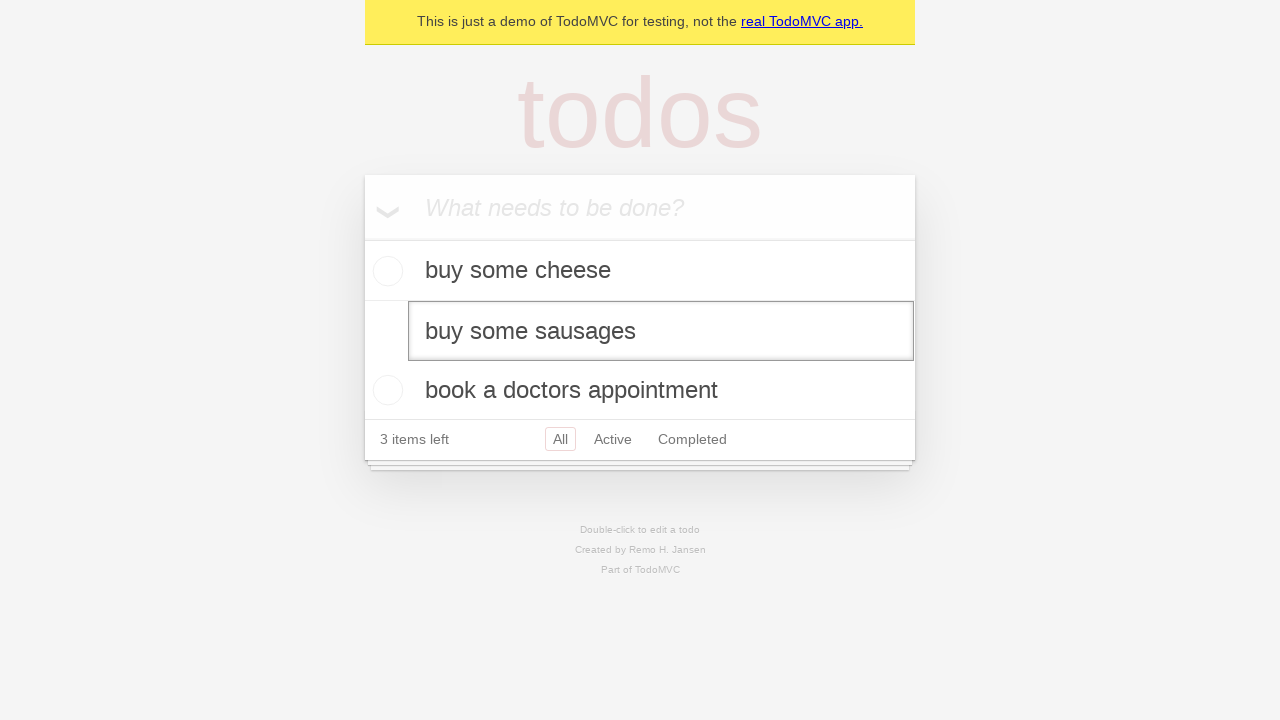

Pressed Enter to save edited todo item on .todo-list li >> nth=1 >> .edit
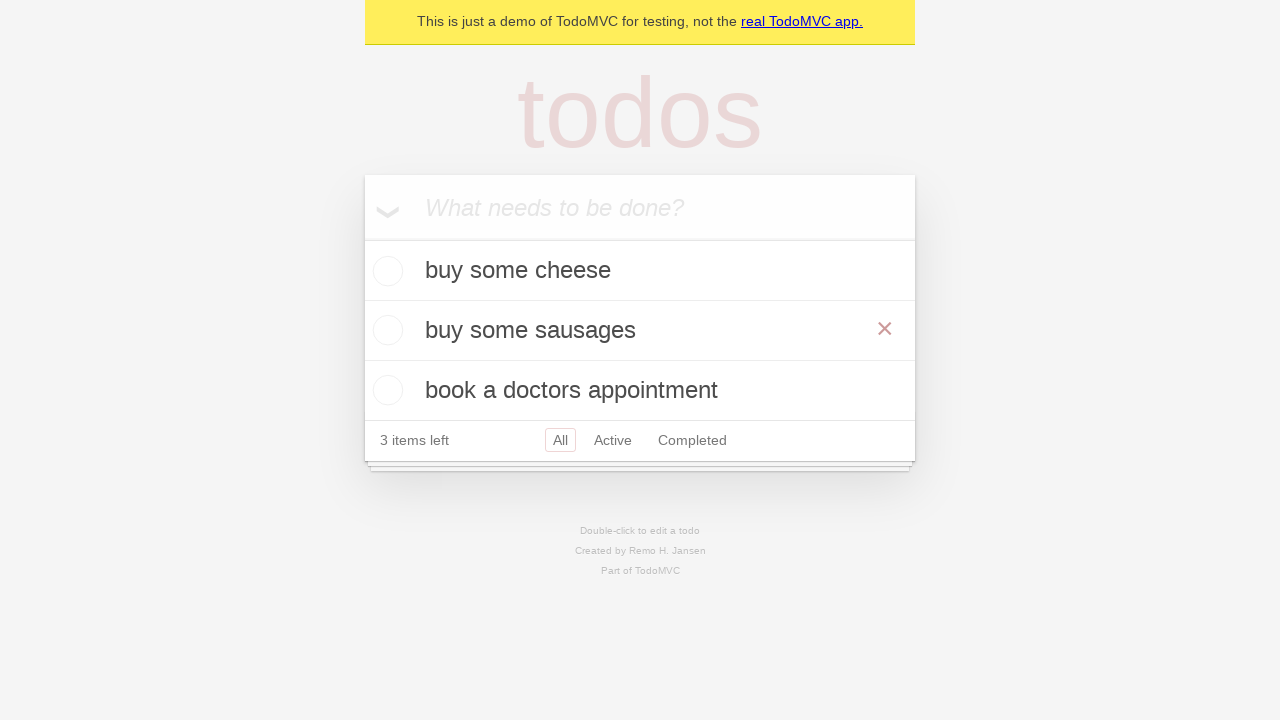

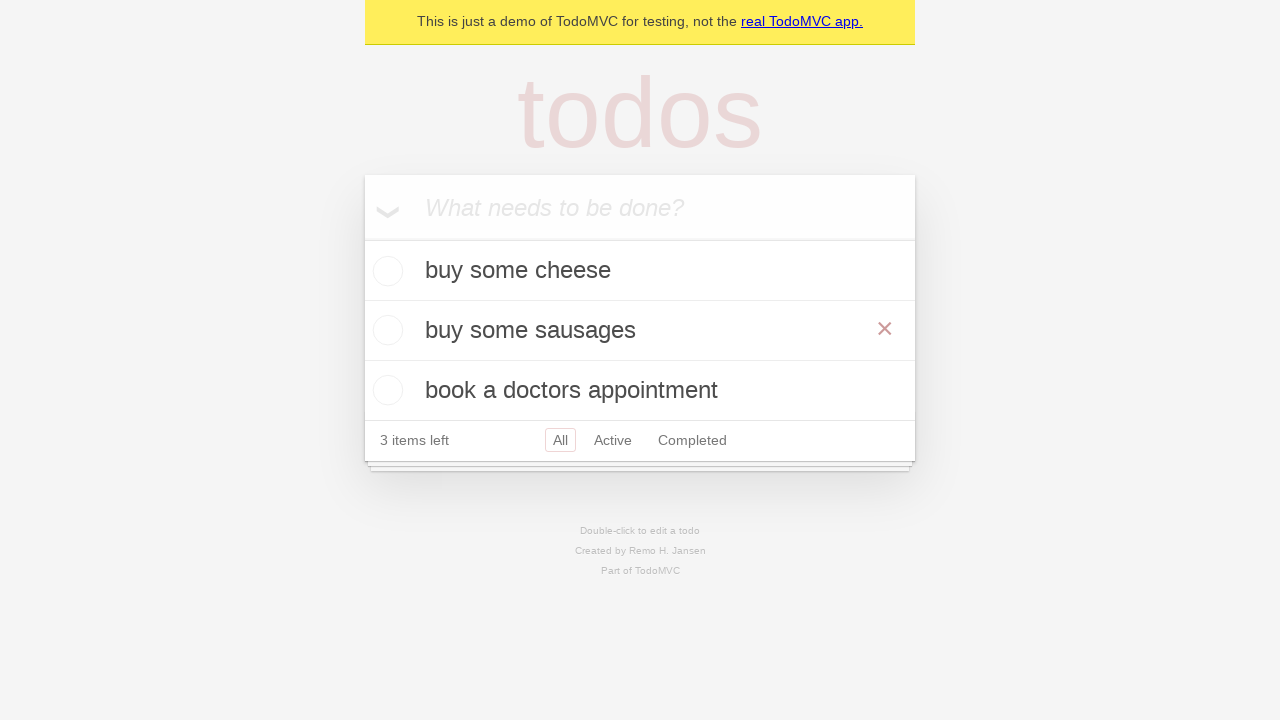